Tests a data types form by filling in personal information fields (name, email, address, phone, city, country, job, company) while intentionally leaving the zip code empty, then submits and verifies that filled fields show green validation and the empty zip code field shows red validation.

Starting URL: https://bonigarcia.dev/selenium-webdriver-java/data-types.html

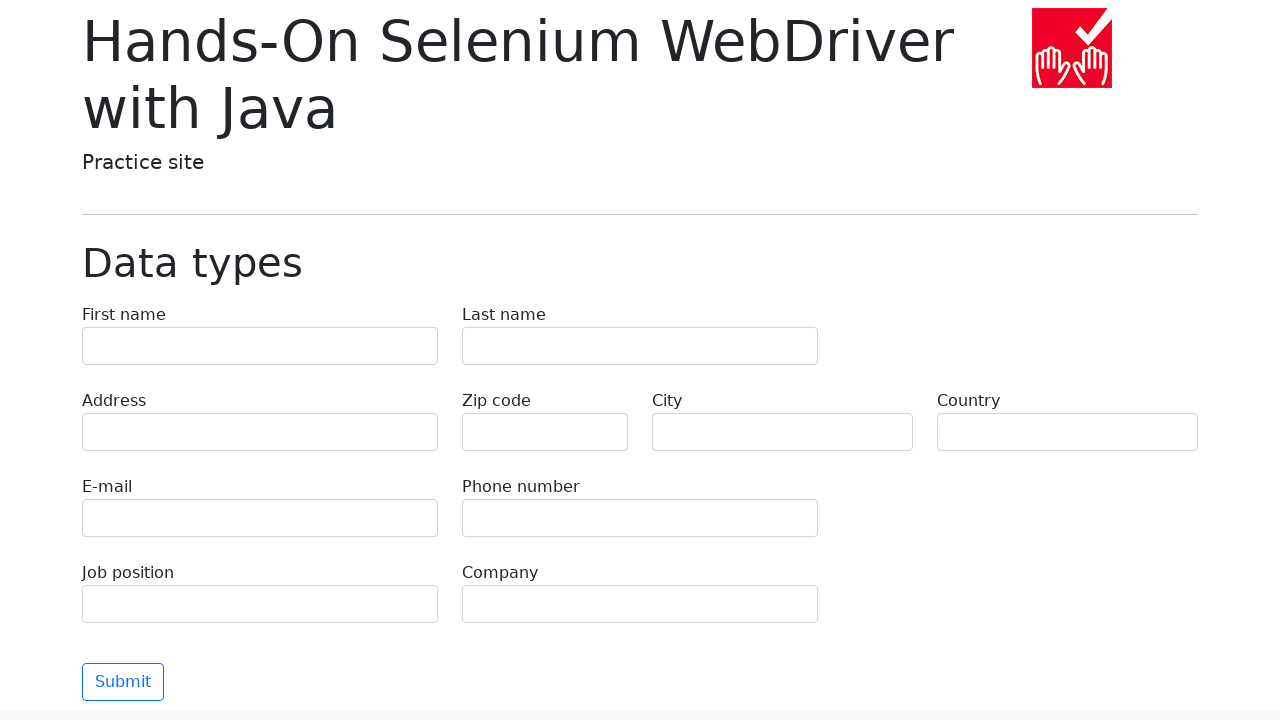

Navigated to data types form page
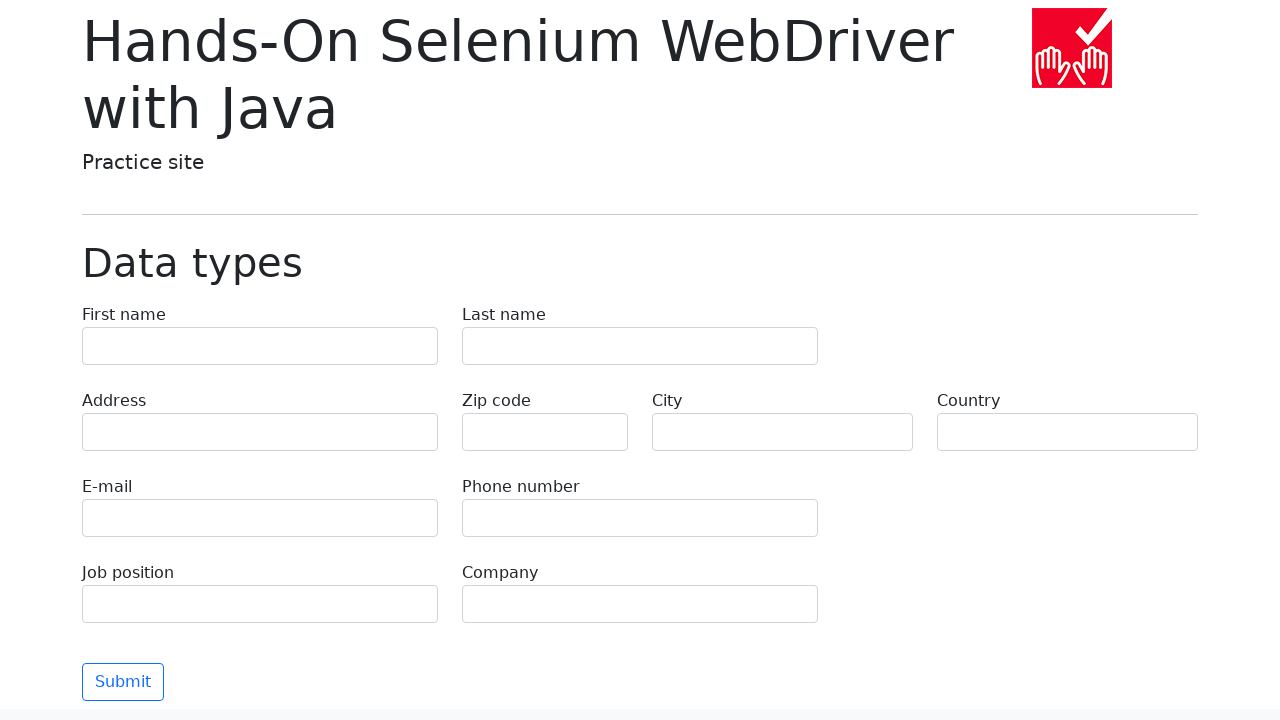

Filled first name field with 'Иван' on [name="first-name"]
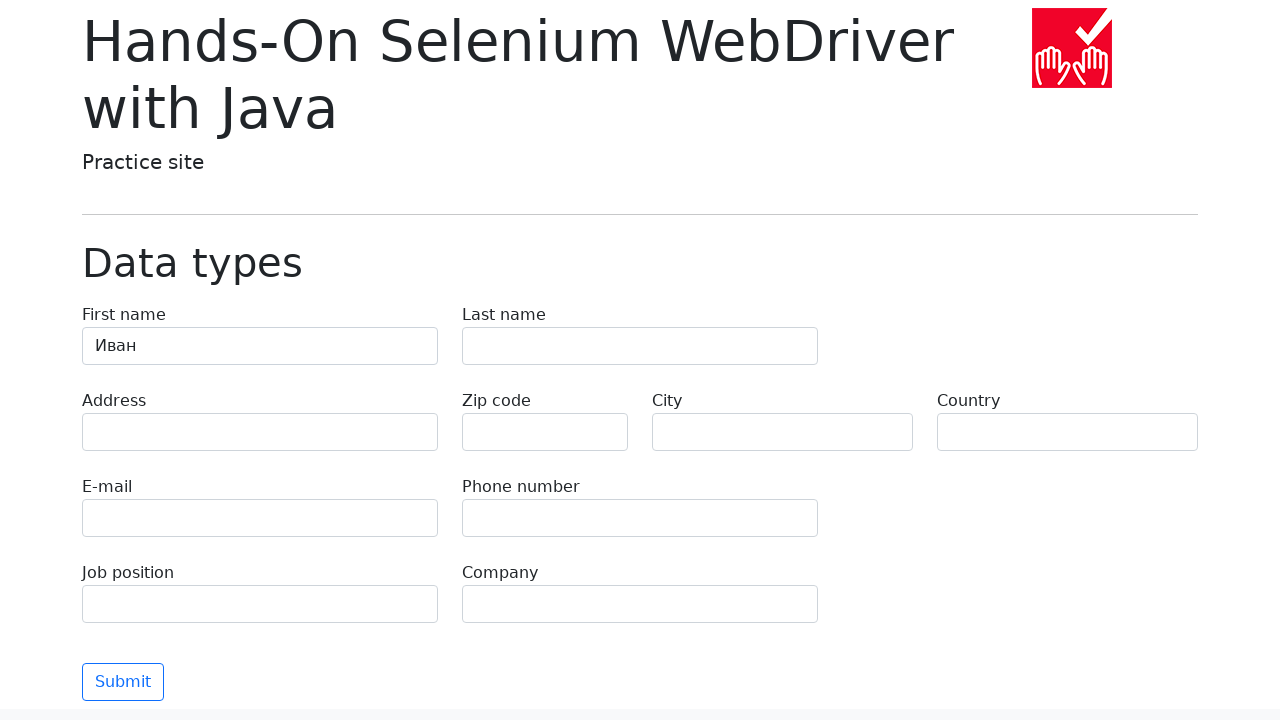

Filled last name field with 'Петров' on [name="last-name"]
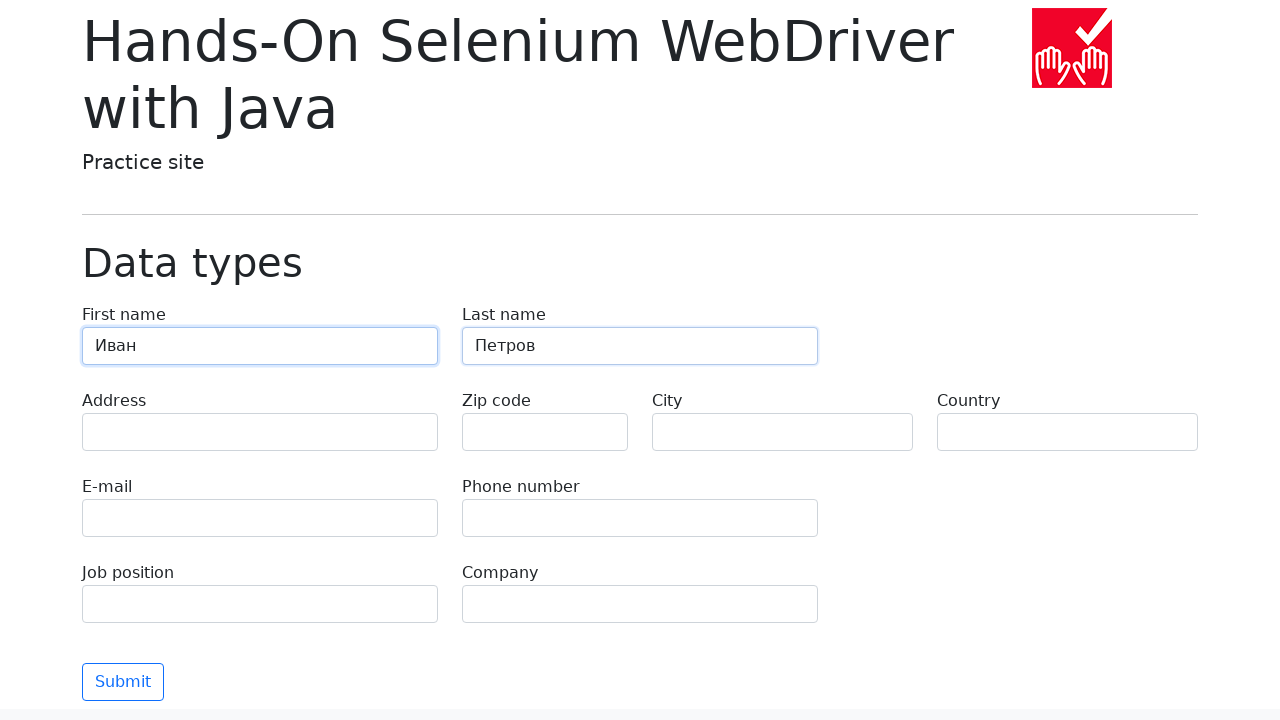

Filled address field with 'Ленина, 55-3' on [name="address"]
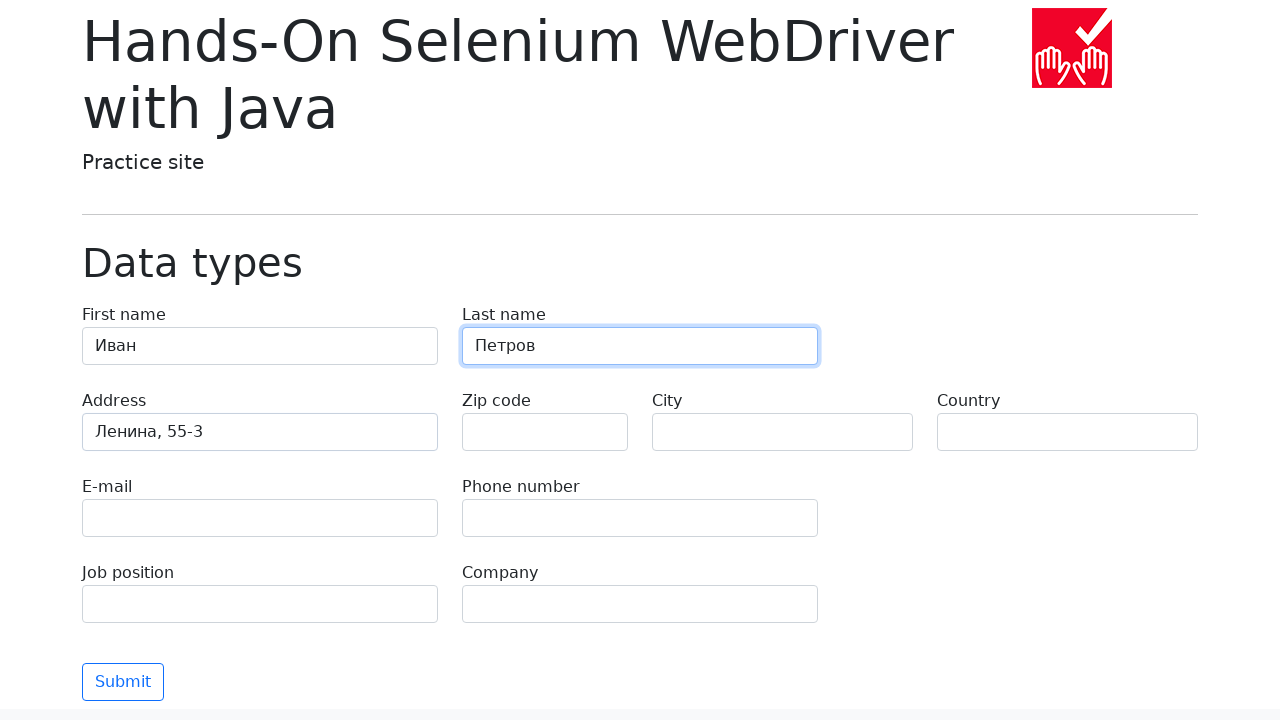

Filled email field with 'test@skypro.com' on [name="e-mail"]
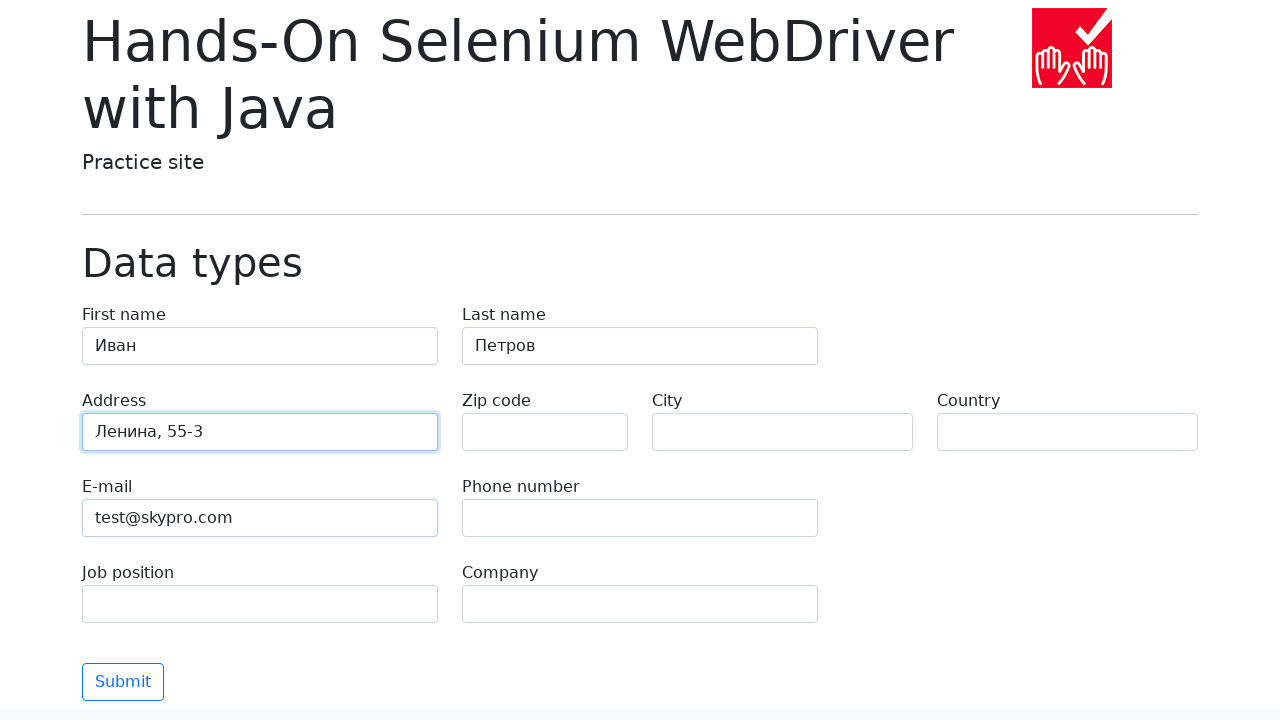

Filled phone field with '+7985899998787' on [name="phone"]
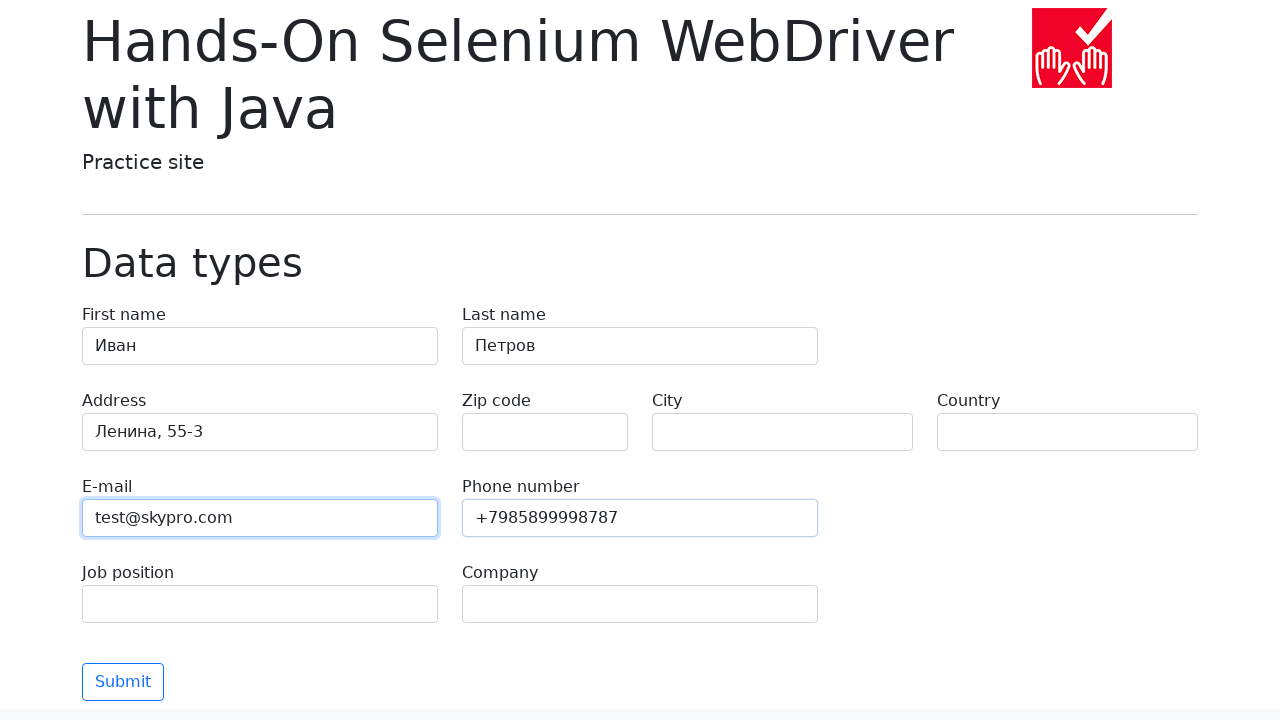

Filled city field with 'Москва' on [name="city"]
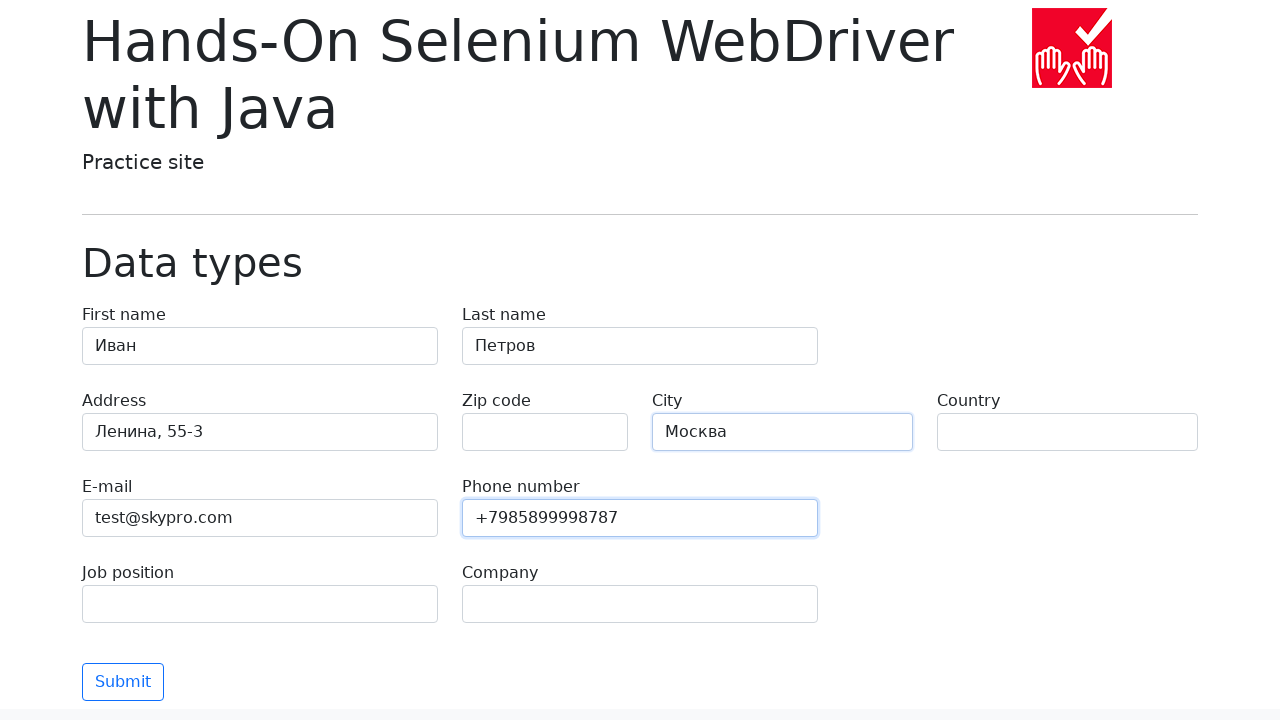

Filled country field with 'Россия' on [name="country"]
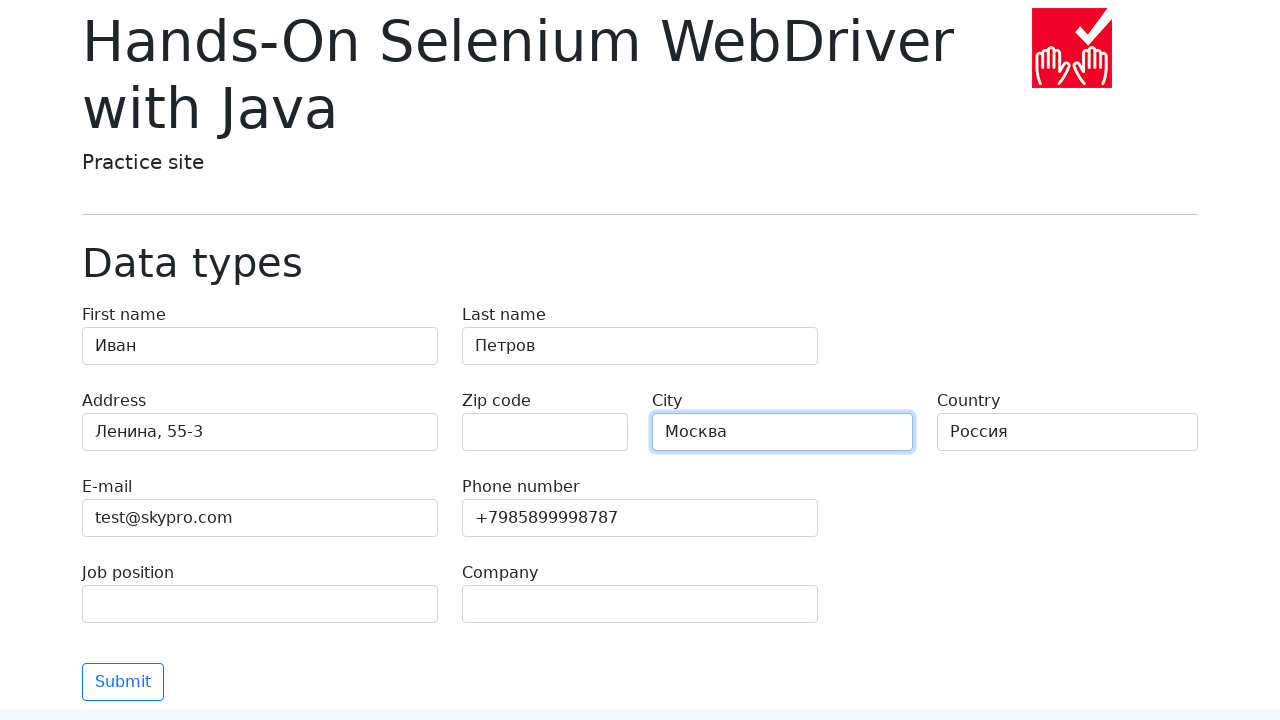

Filled job position field with 'QA' on [name="job-position"]
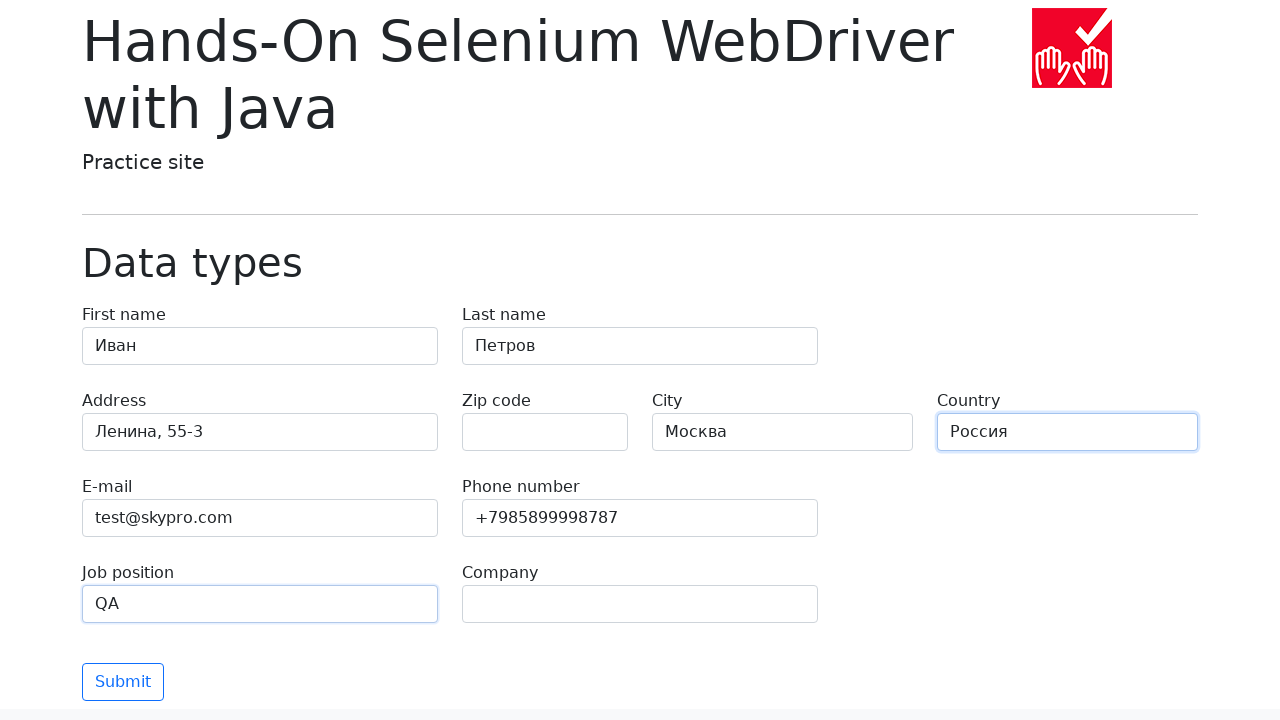

Filled company field with 'SkyPro' on [name="company"]
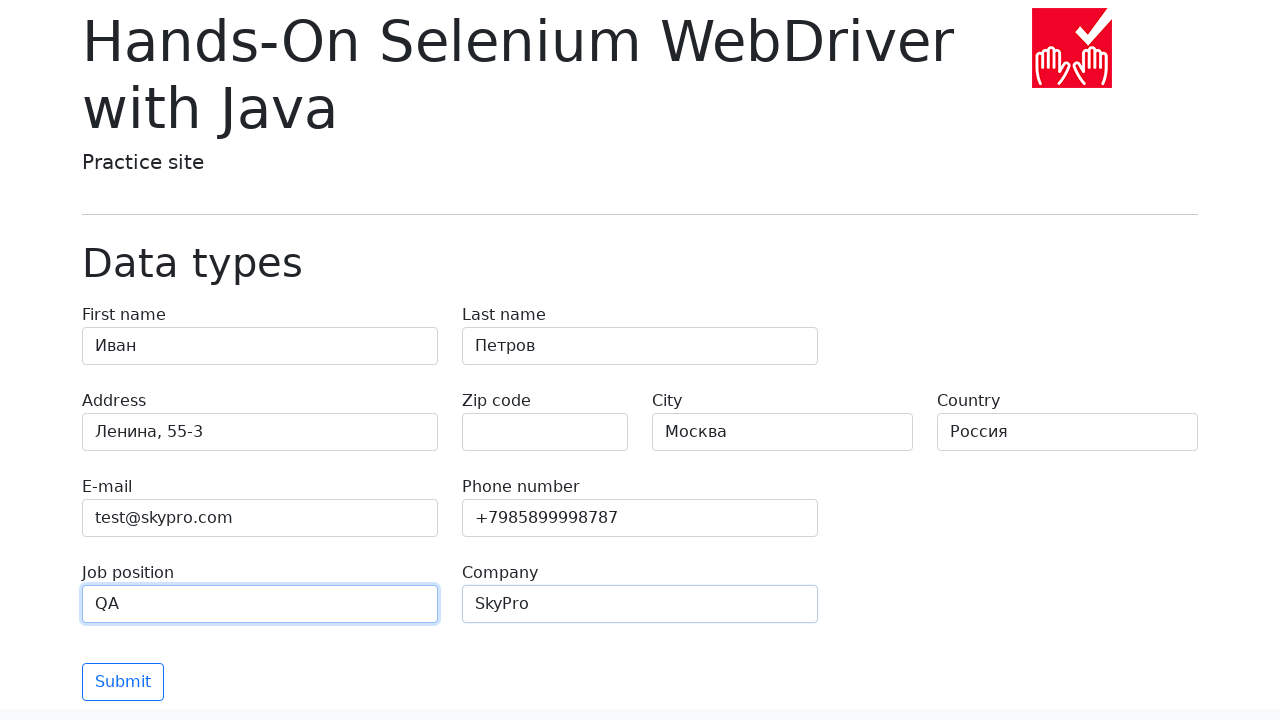

Clicked submit button to submit form at (123, 682) on button.btn.btn-outline-primary.mt-3
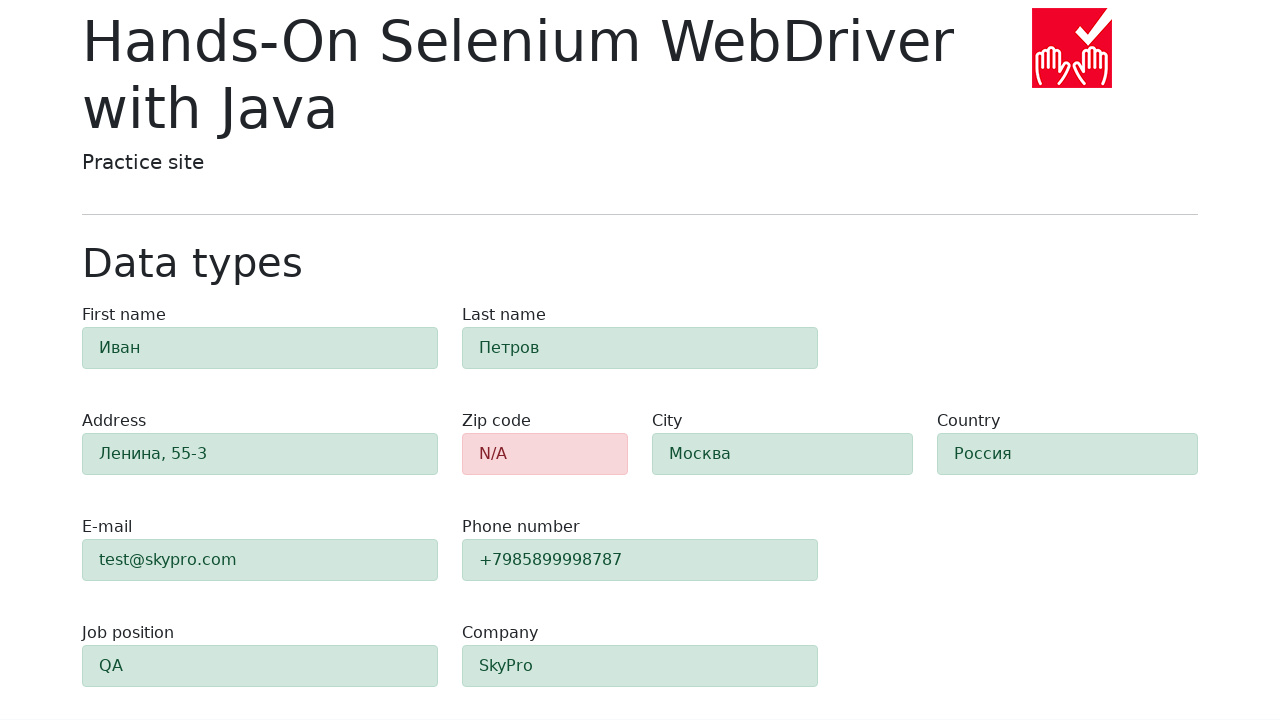

Form validation appeared, zip code field is visible
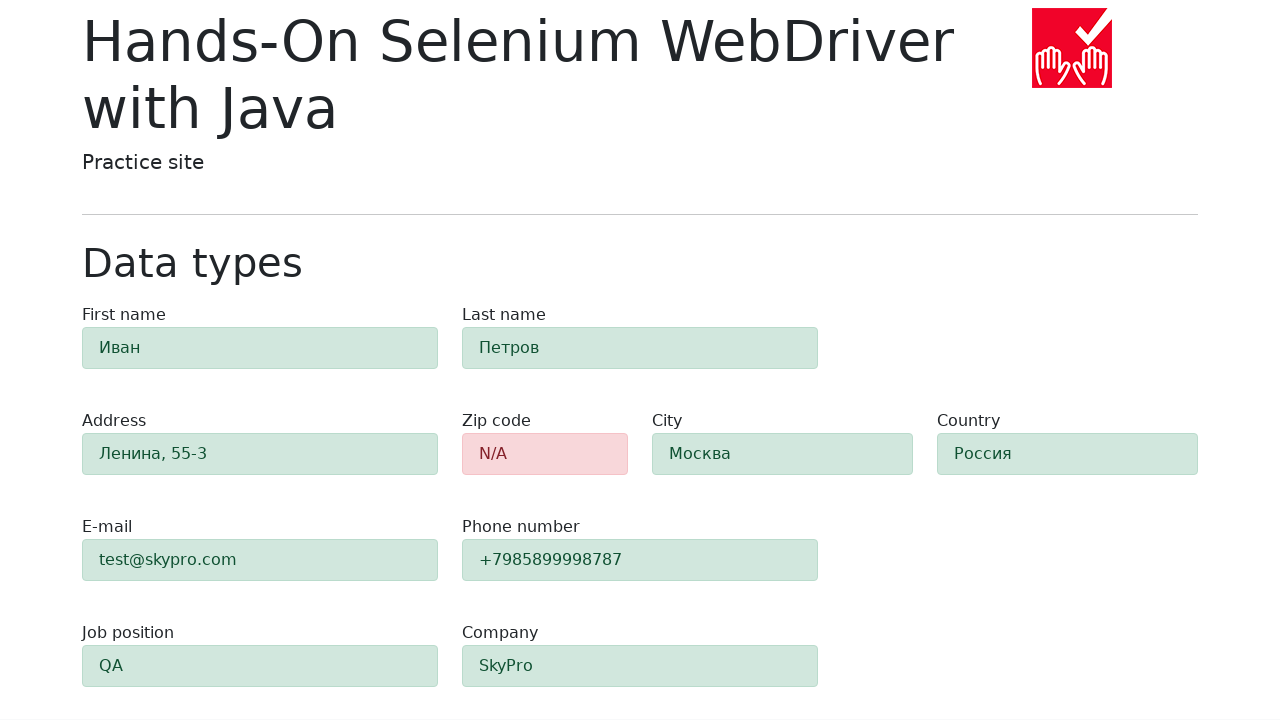

Verified zip code field is visible with red validation (empty field)
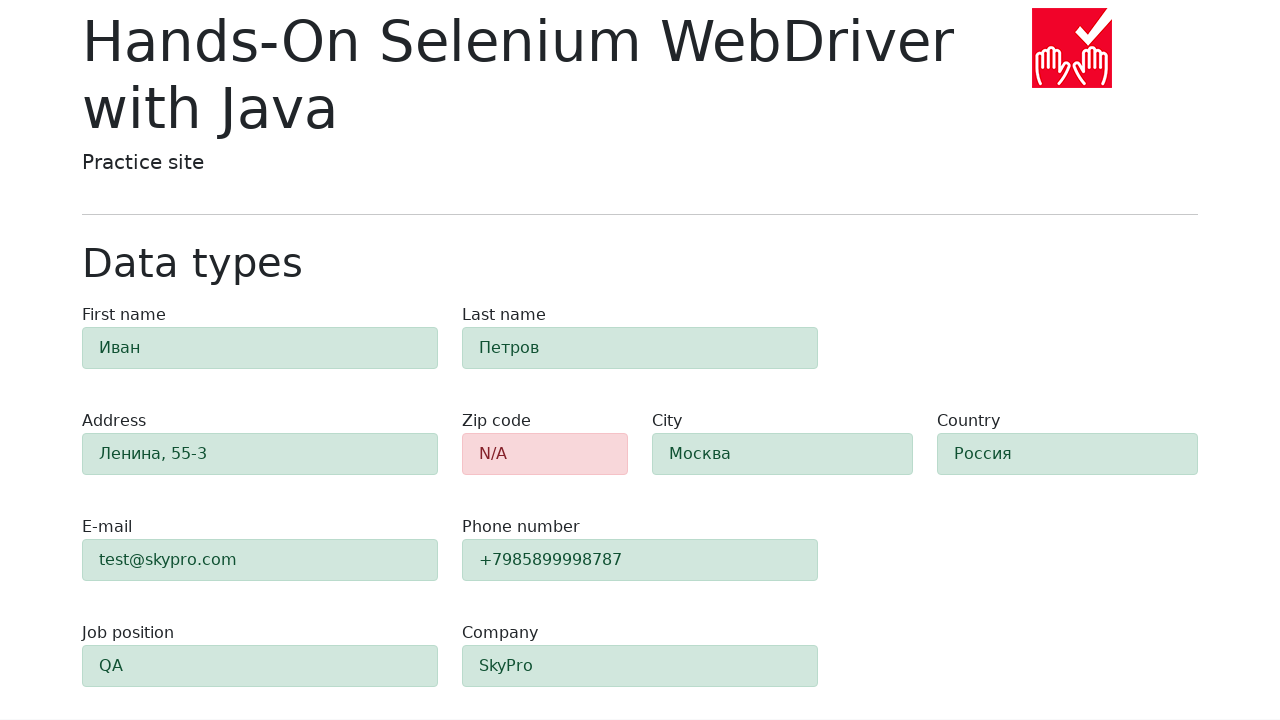

Verified field #first-name is visible with green validation (filled)
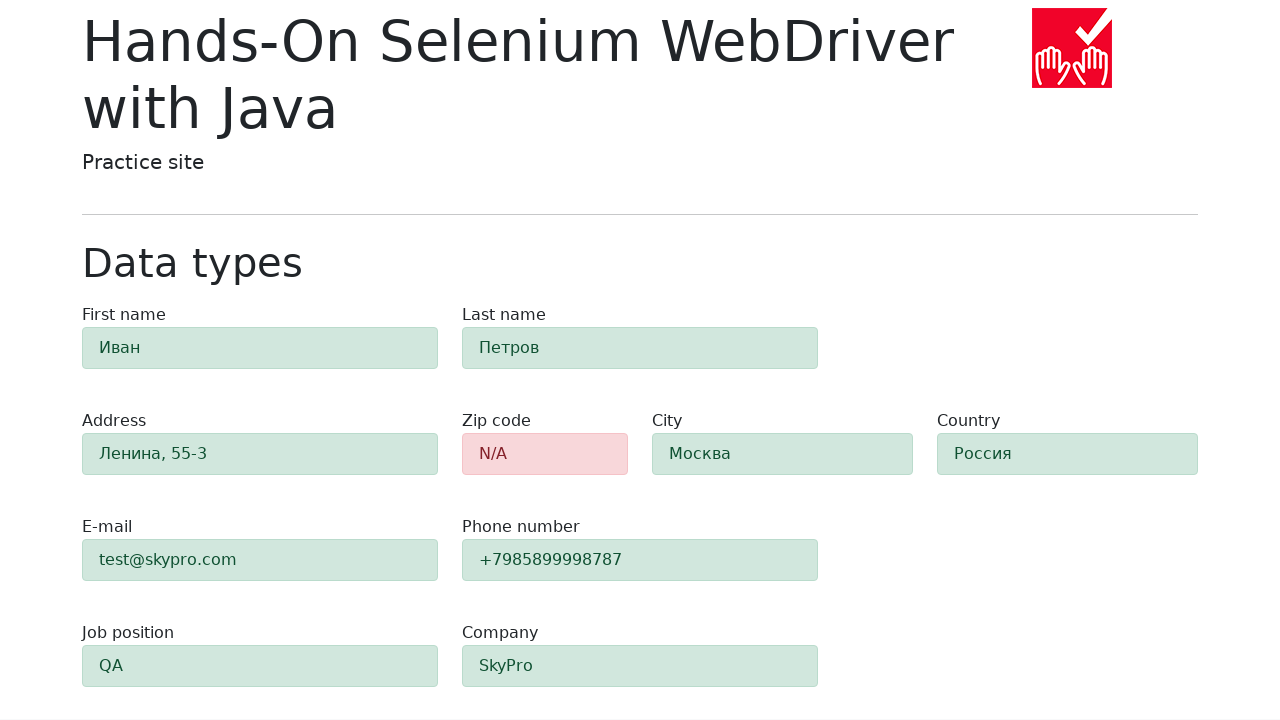

Verified field #last-name is visible with green validation (filled)
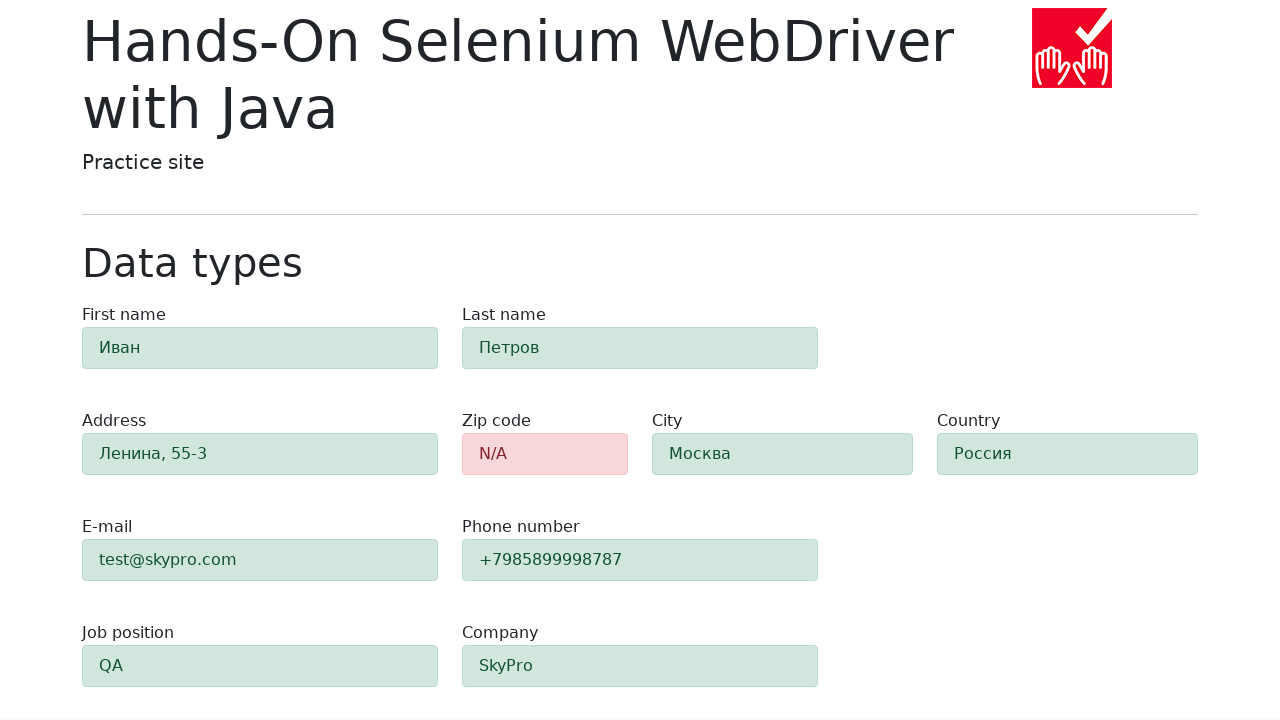

Verified field #address is visible with green validation (filled)
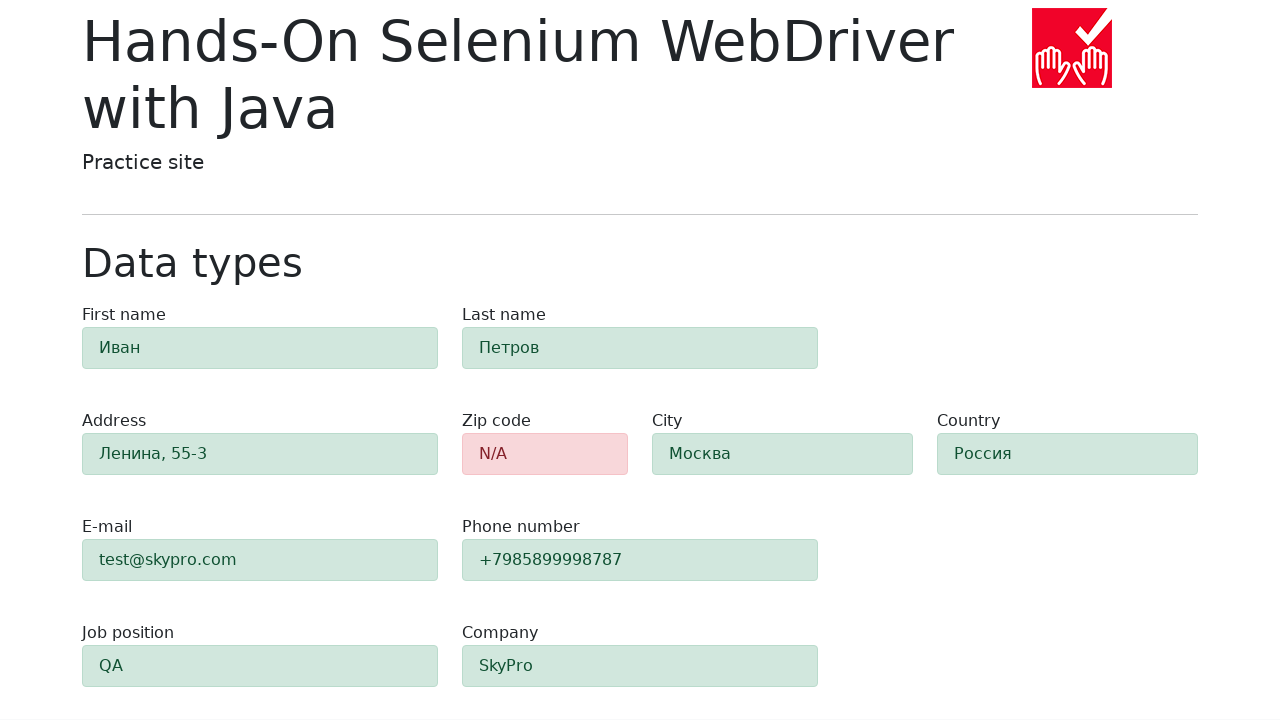

Verified field #e-mail is visible with green validation (filled)
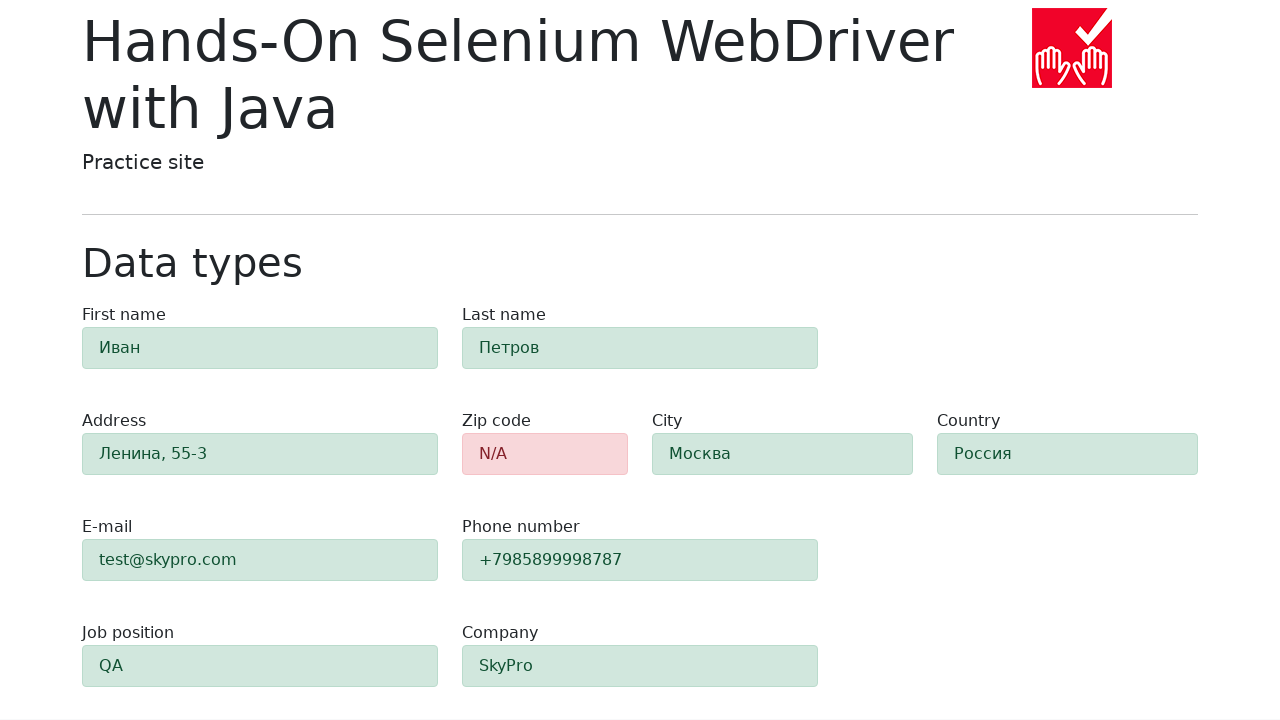

Verified field #phone is visible with green validation (filled)
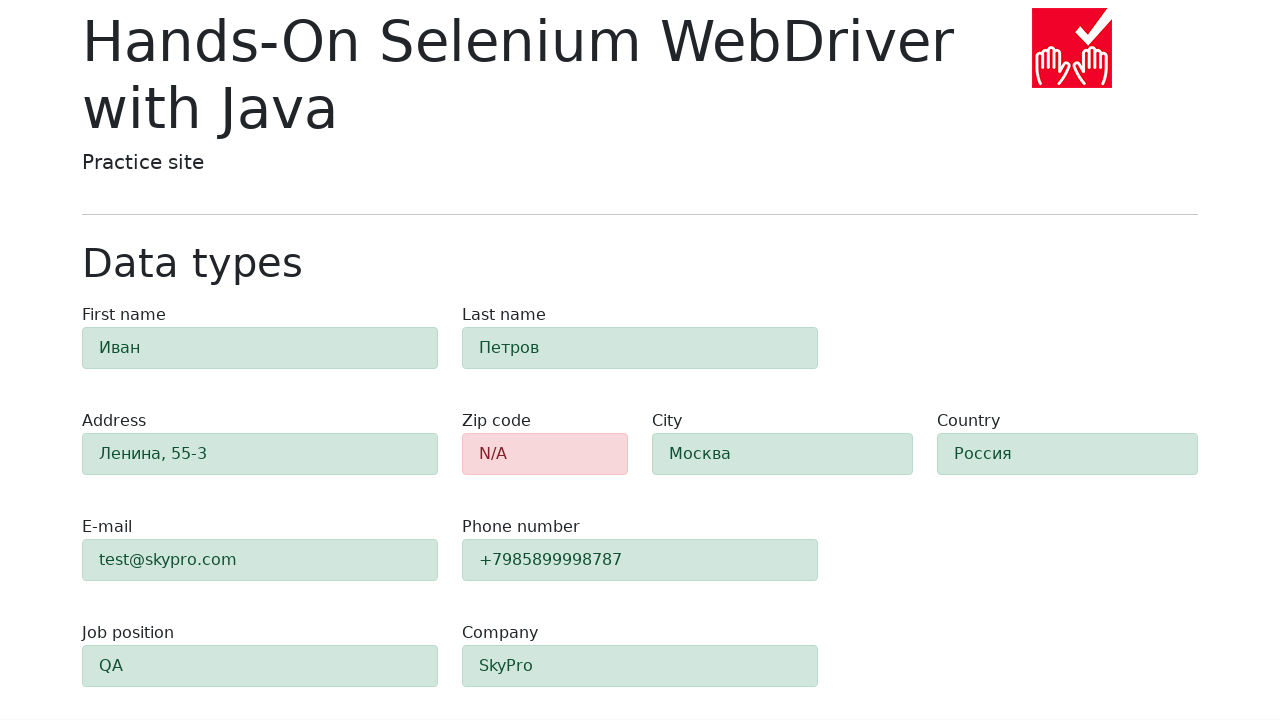

Verified field #city is visible with green validation (filled)
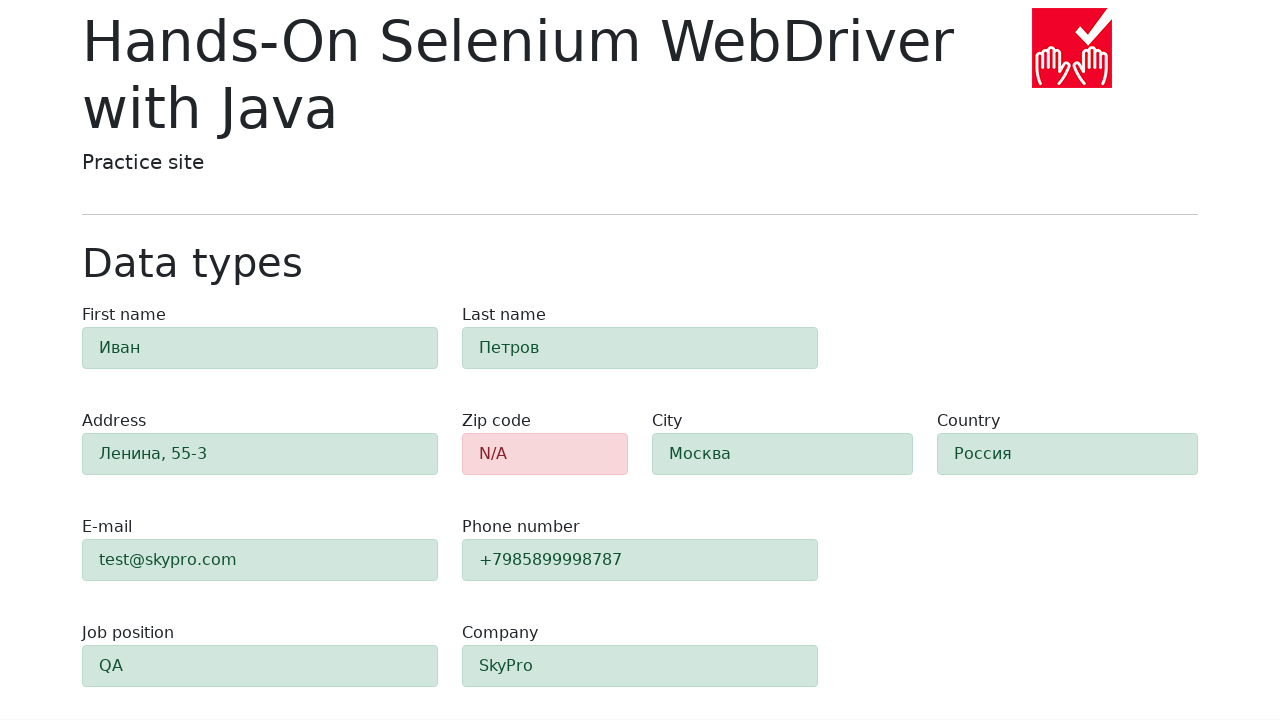

Verified field #country is visible with green validation (filled)
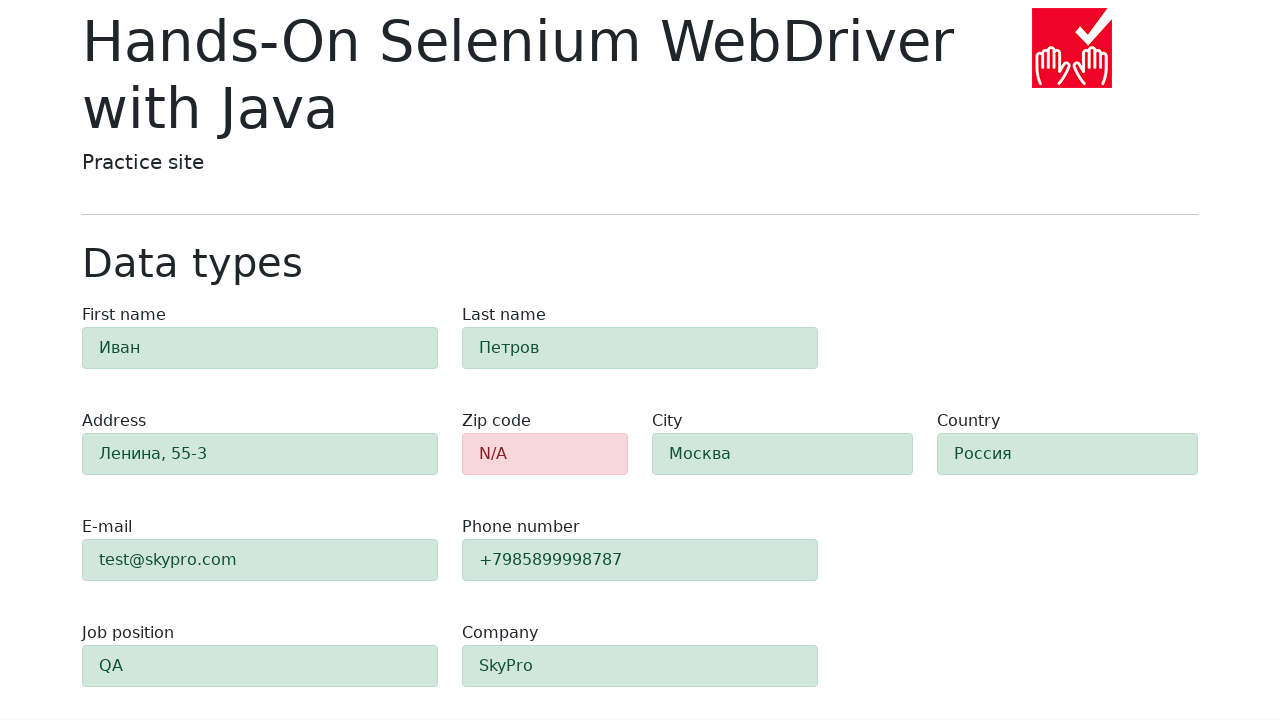

Verified field #job-position is visible with green validation (filled)
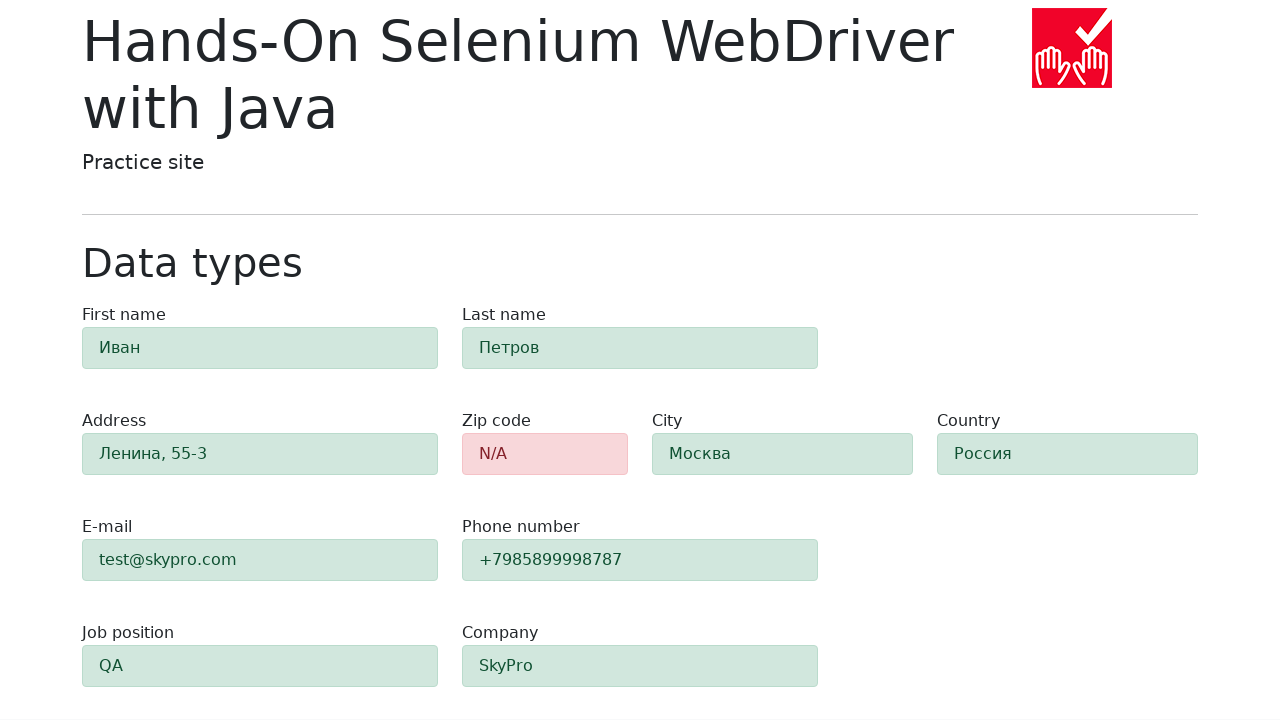

Verified field #company is visible with green validation (filled)
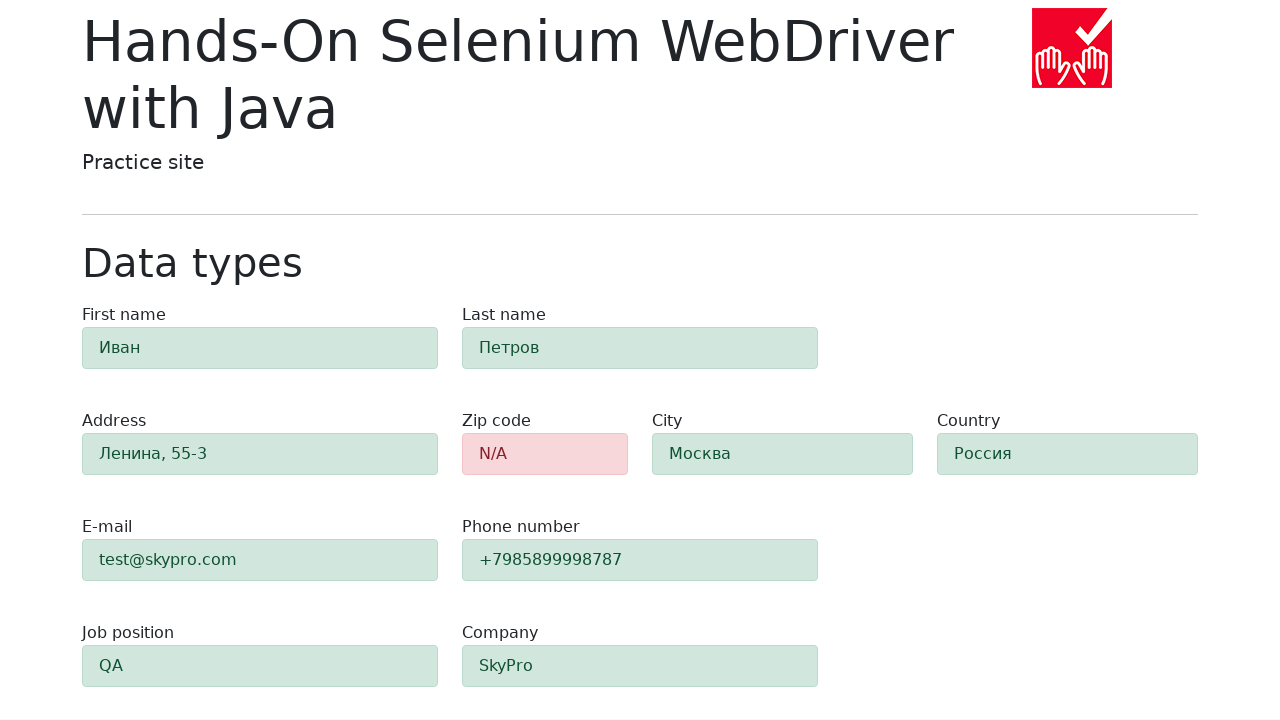

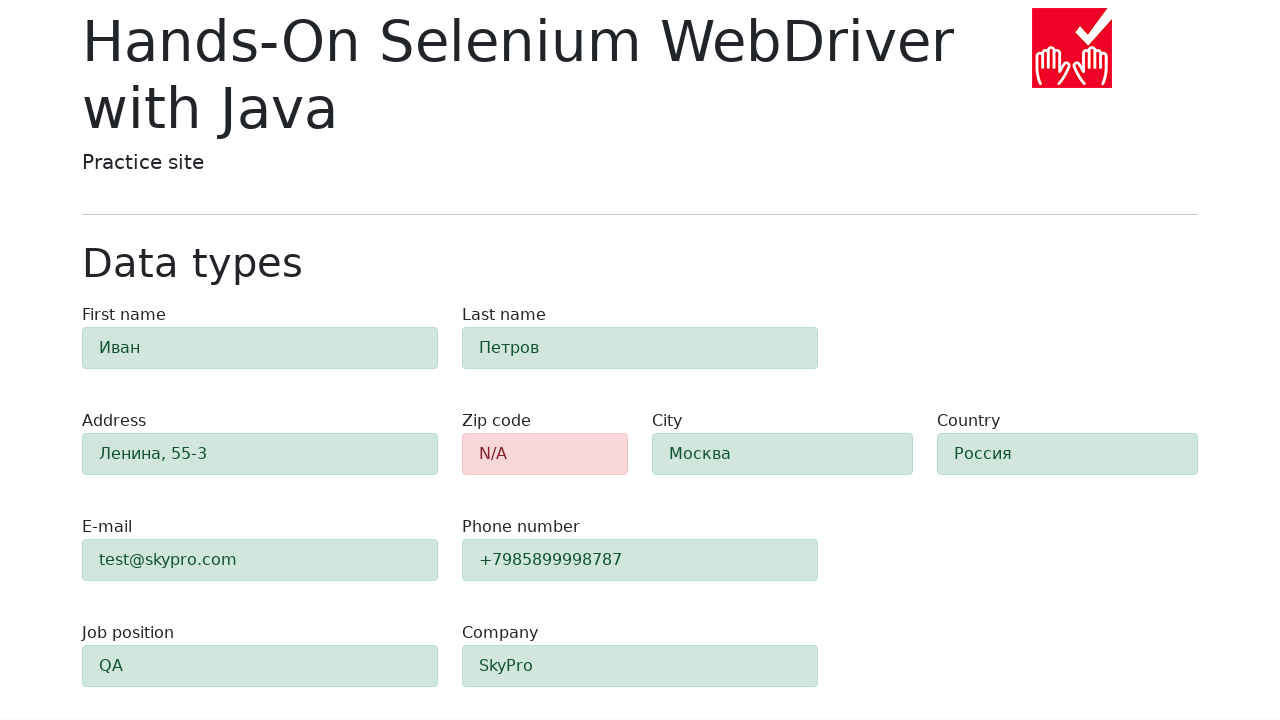